Adds specific items to cart, proceeds to checkout, applies a promo code, and places an order on an e-commerce site

Starting URL: https://rahulshettyacademy.com/seleniumPractise/#/

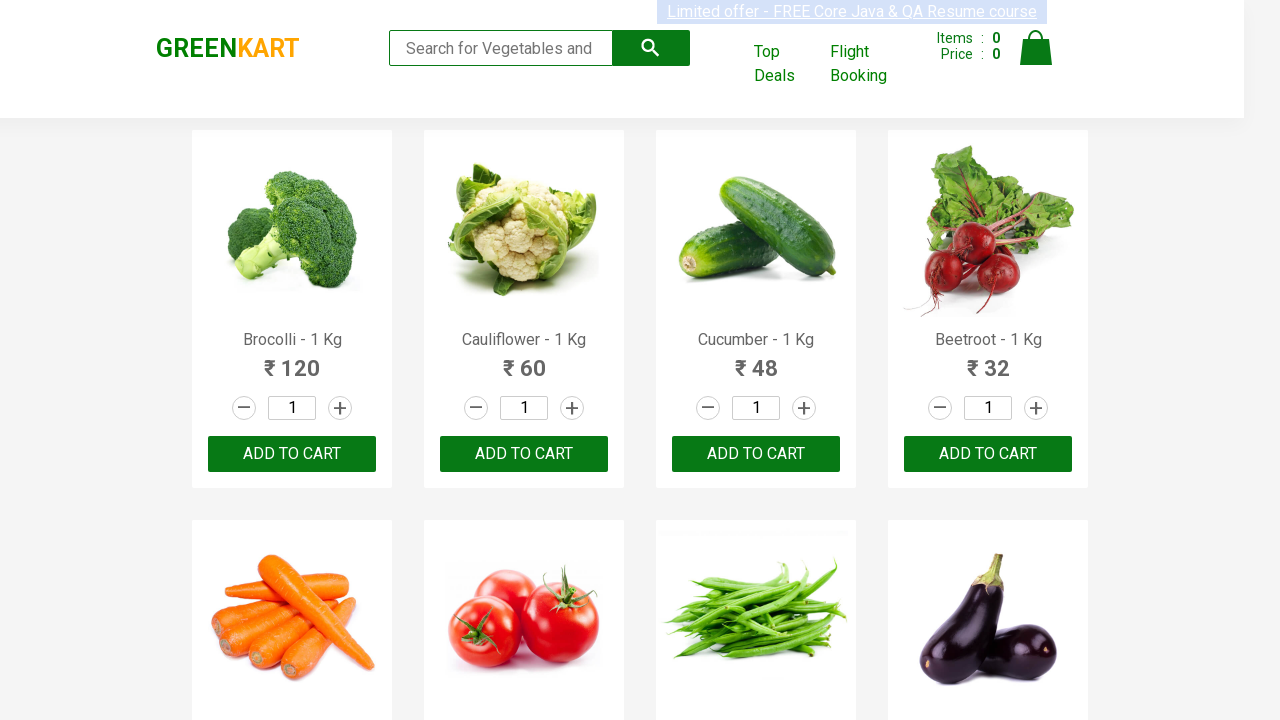

Retrieved all product names from the page
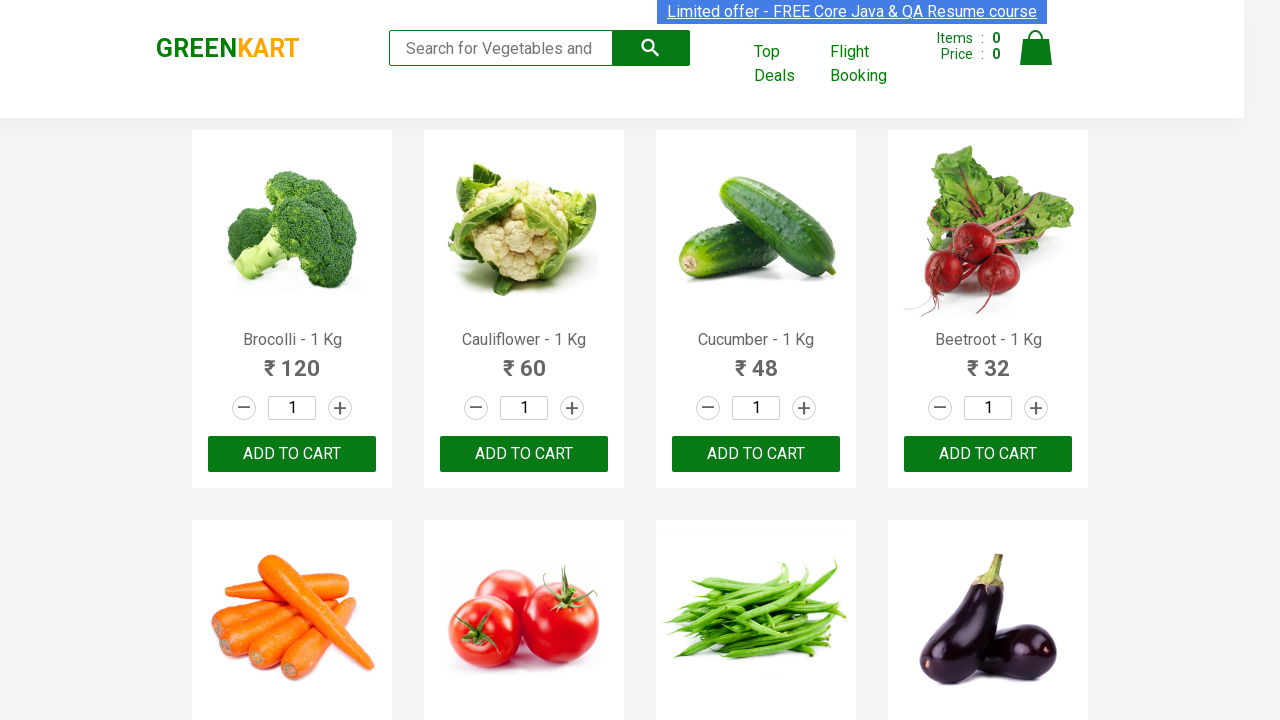

Clicked ADD TO CART button for Brocolli at (292, 454) on xpath=//button[text()='ADD TO CART'] >> nth=0
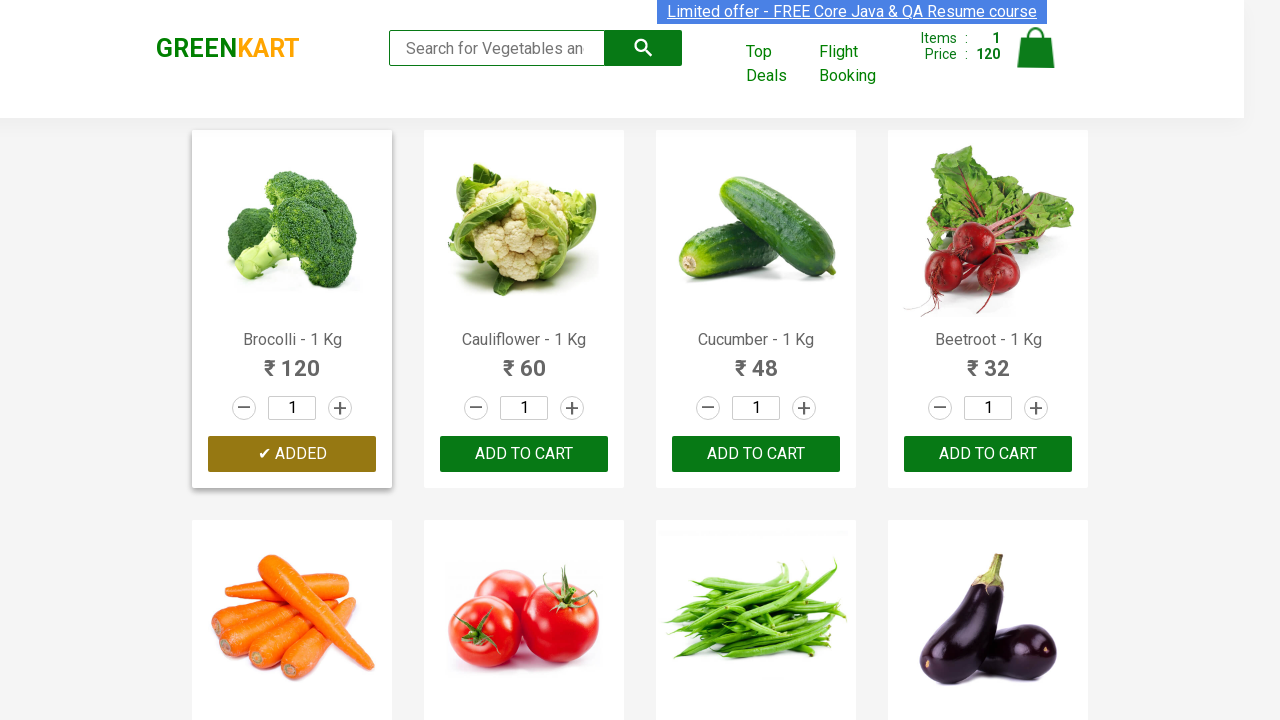

Waited for cart update after adding Brocolli
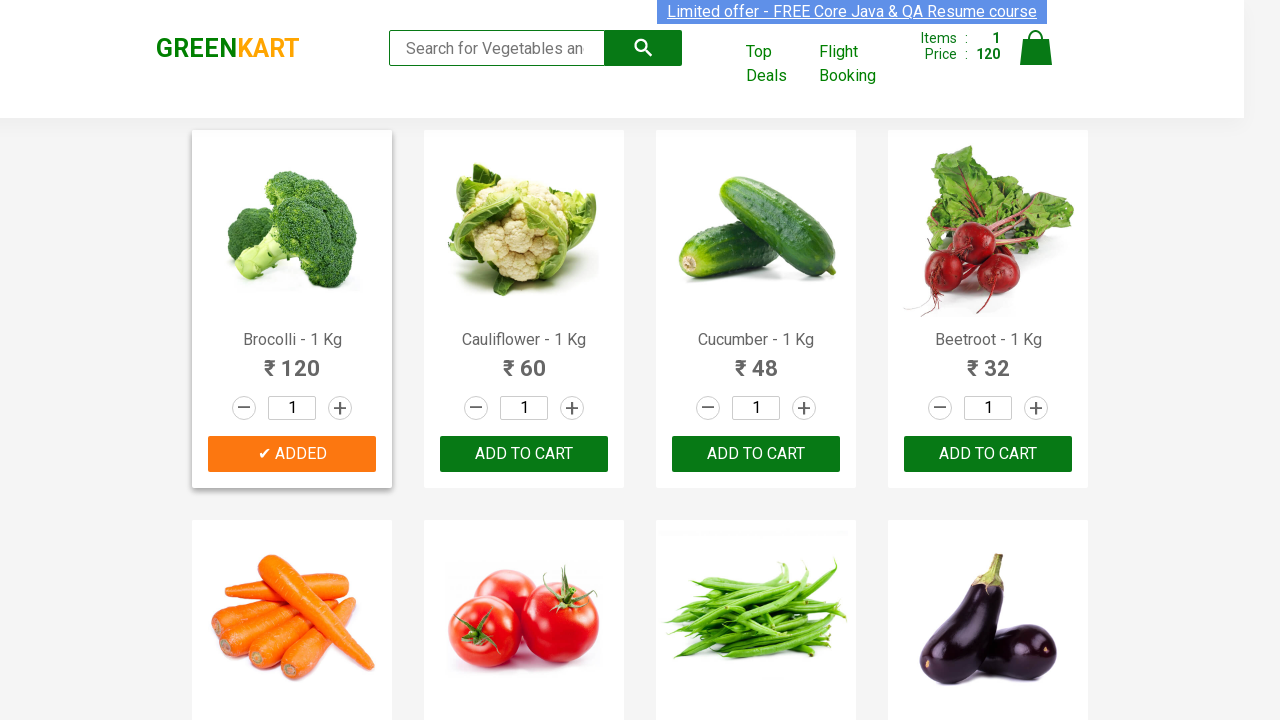

Clicked ADD TO CART button for Cucumber at (988, 454) on xpath=//button[text()='ADD TO CART'] >> nth=2
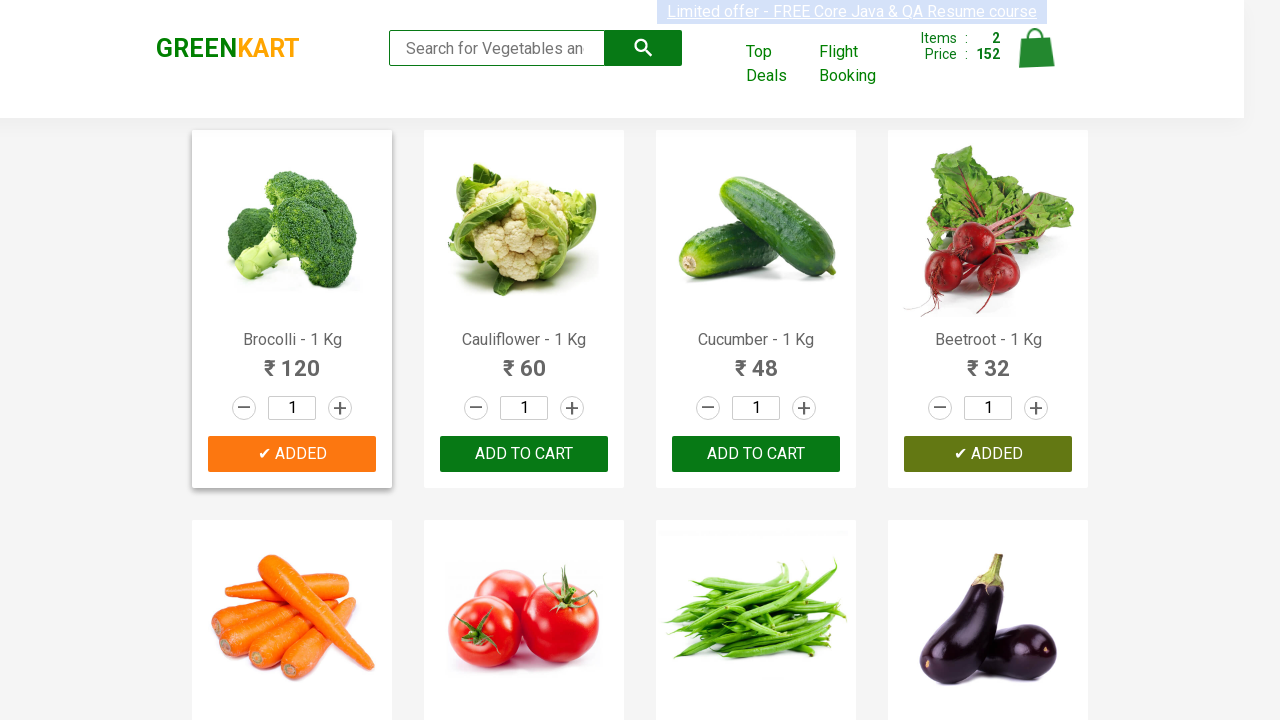

Waited for cart update after adding Cucumber
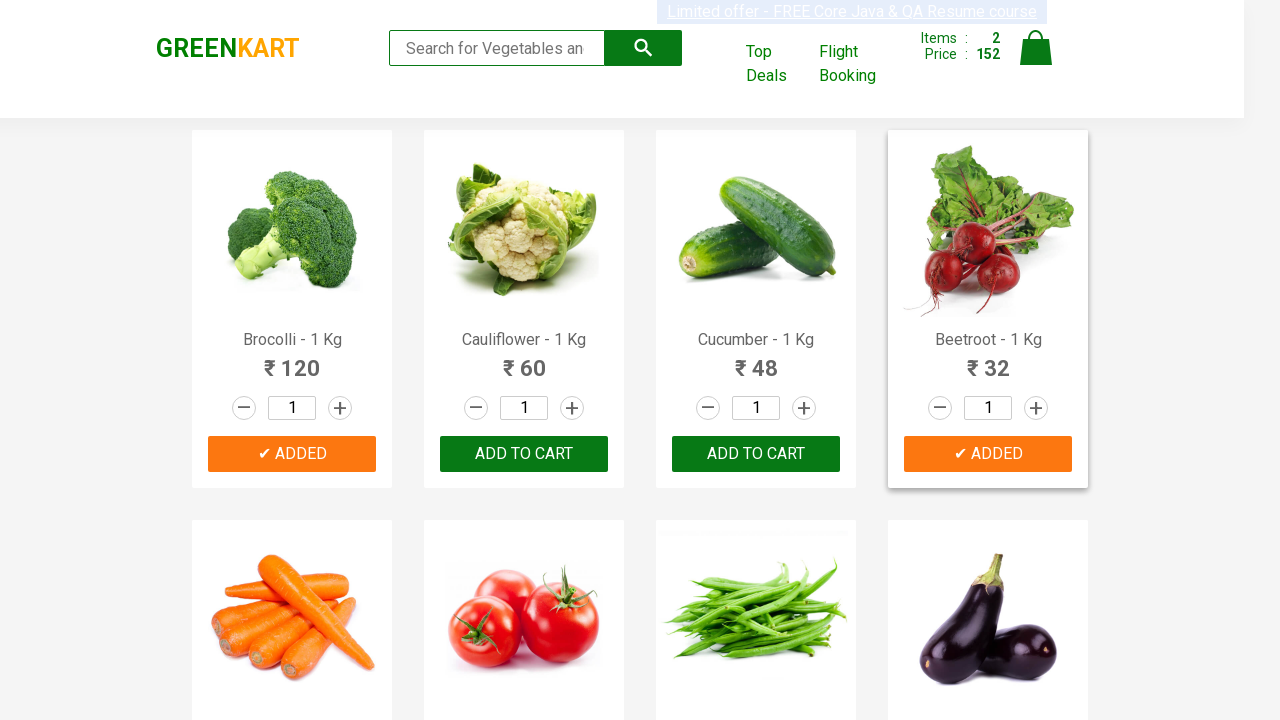

Clicked ADD TO CART button for Tomato at (988, 360) on xpath=//button[text()='ADD TO CART'] >> nth=5
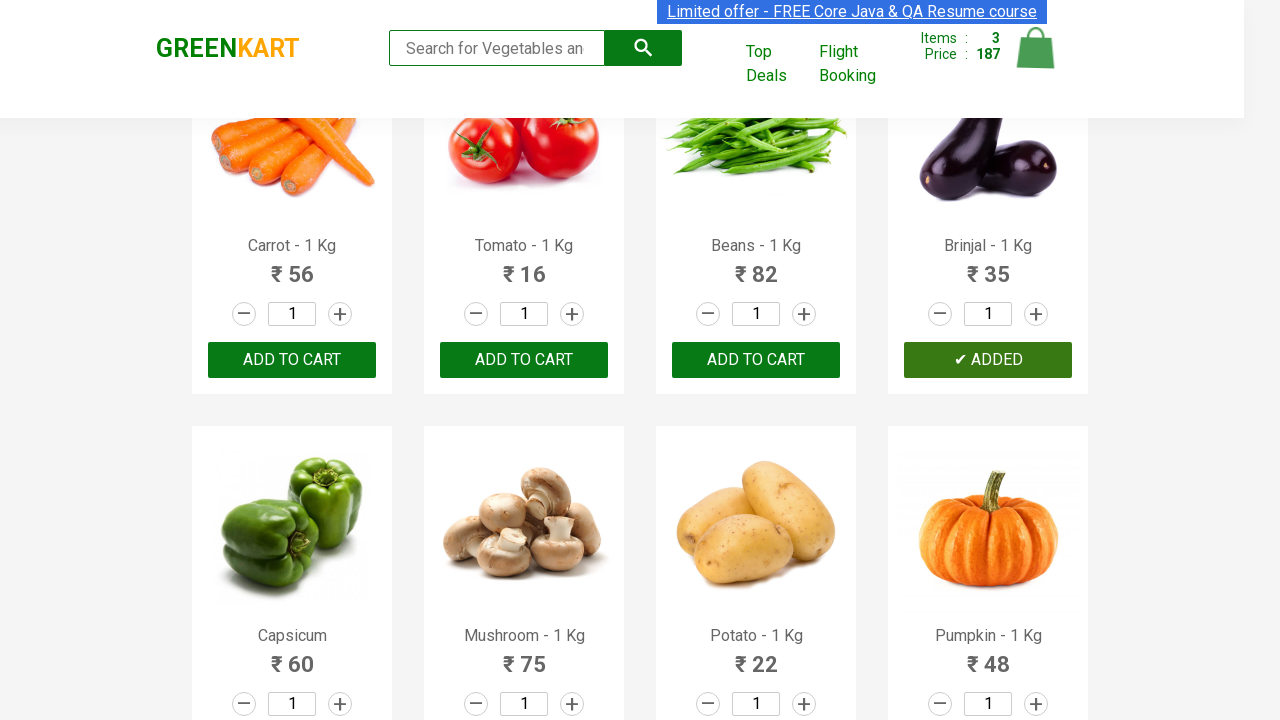

Waited for cart update after adding Tomato
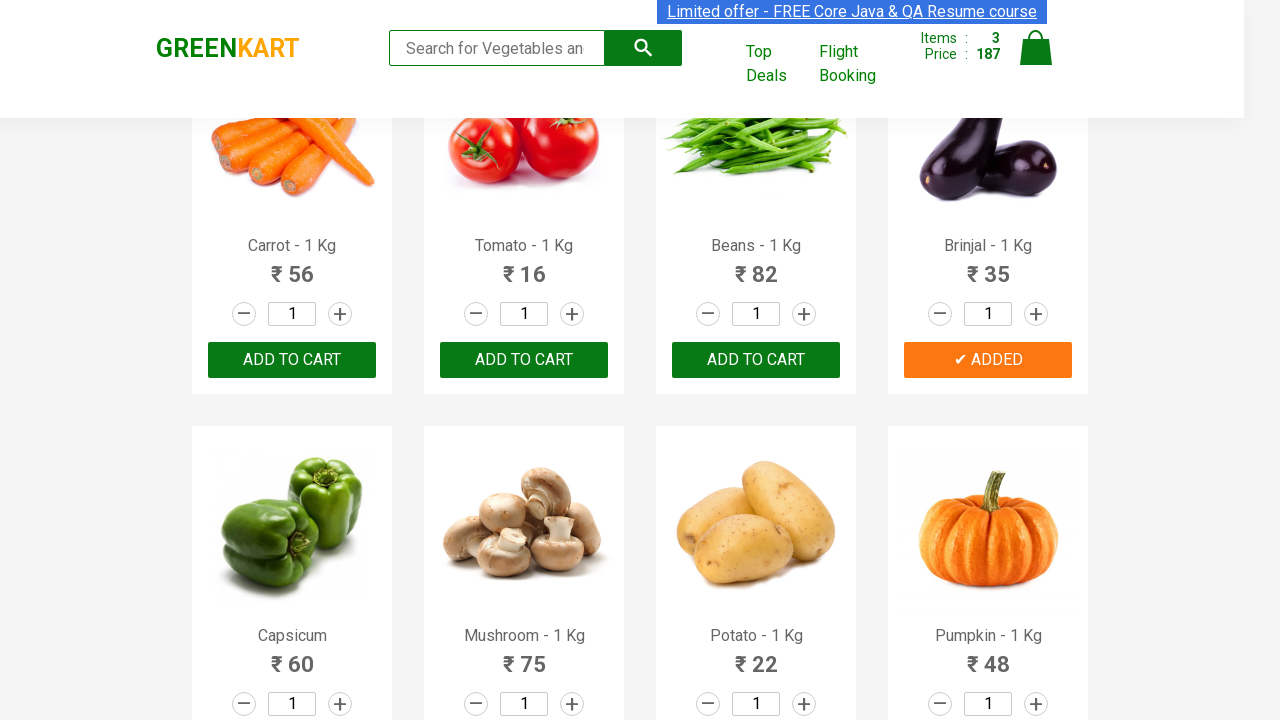

Clicked on cart icon to view cart at (1036, 48) on xpath=//a[@class='cart-icon']/img
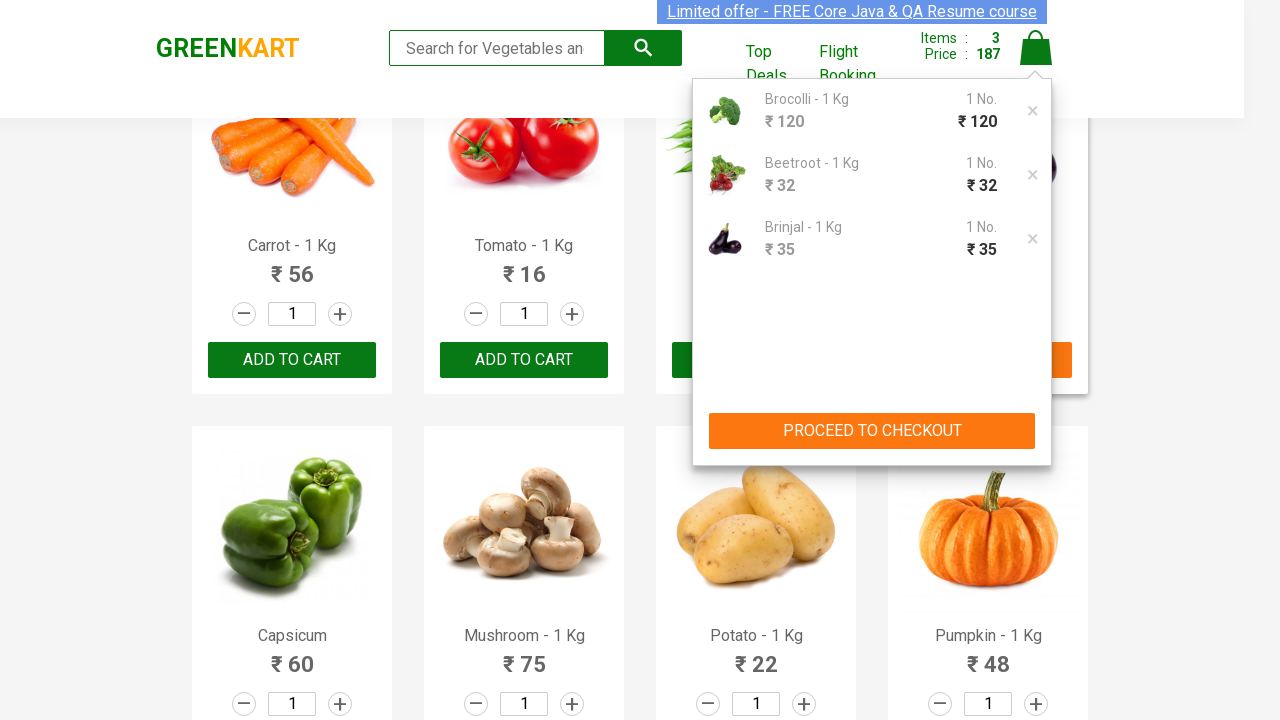

Clicked PROCEED TO CHECKOUT button at (872, 431) on xpath=//button[text()='PROCEED TO CHECKOUT']
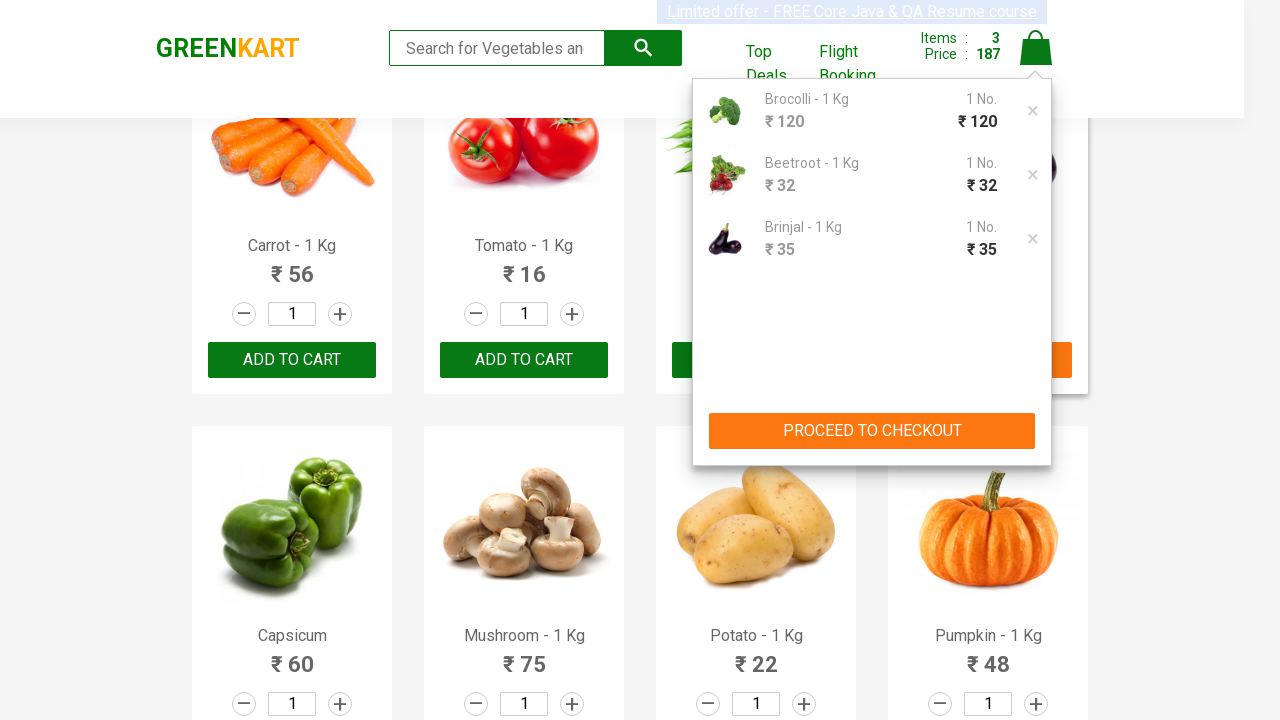

Entered promo code 'rahulshettyacademy' on input[placeholder='Enter promo code']
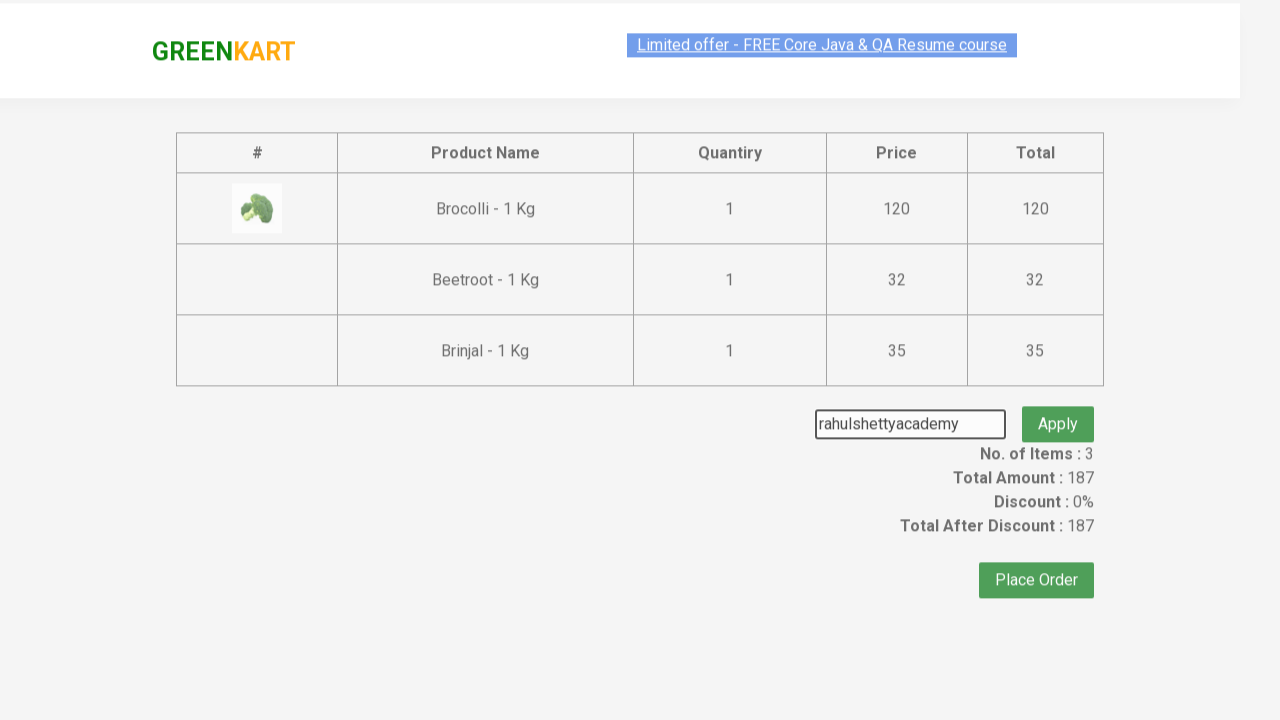

Clicked apply promo button at (1058, 406) on button.promoBtn
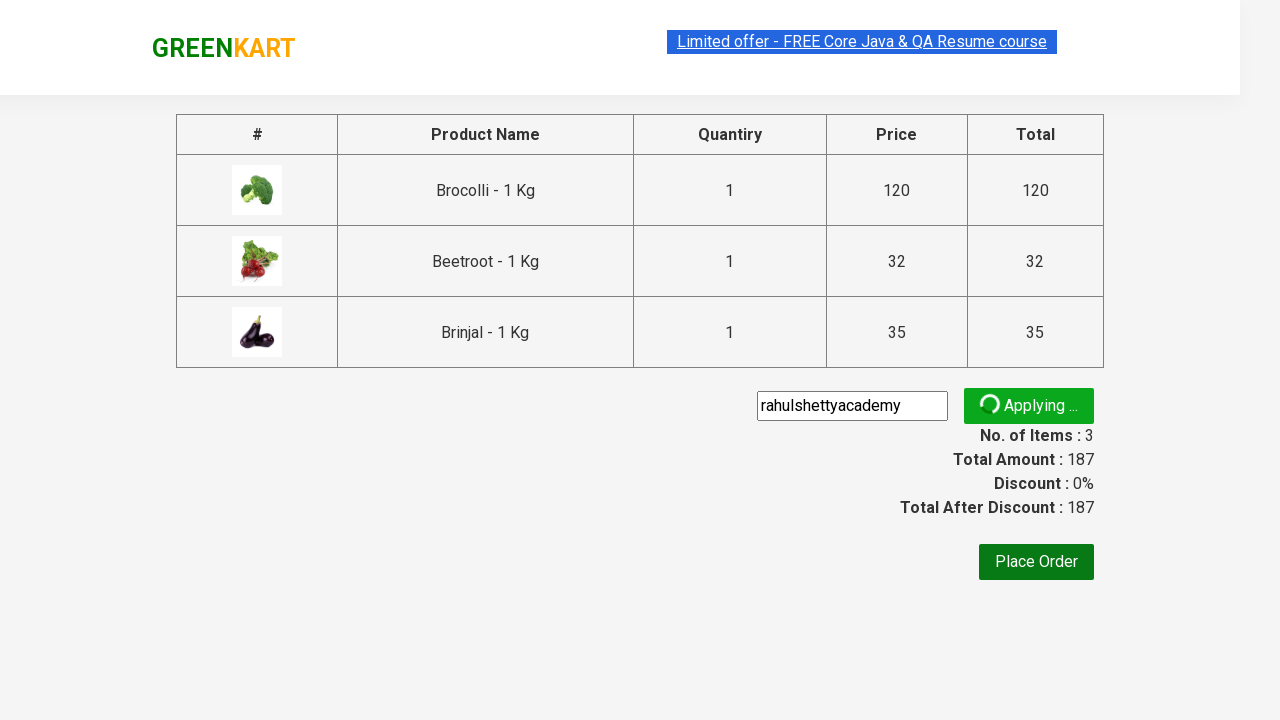

Promo code confirmation message appeared
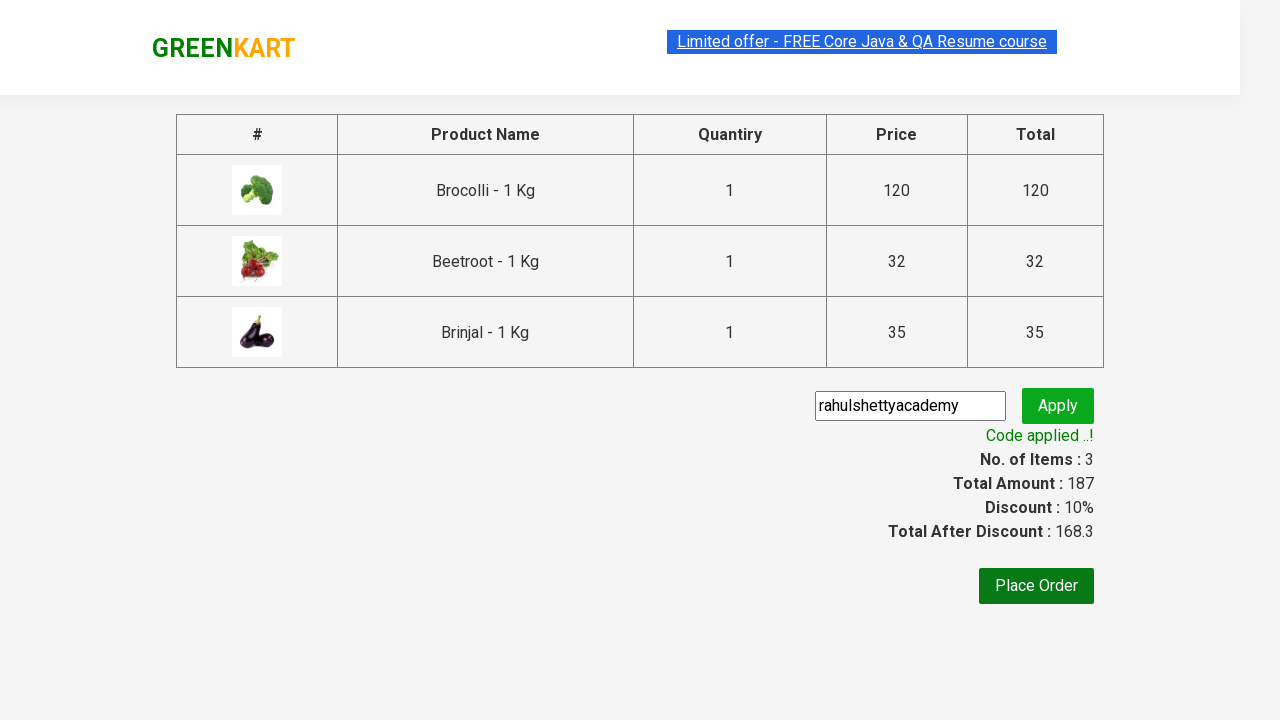

Clicked Place Order button to complete purchase at (1036, 586) on xpath=//button[text()='Place Order']
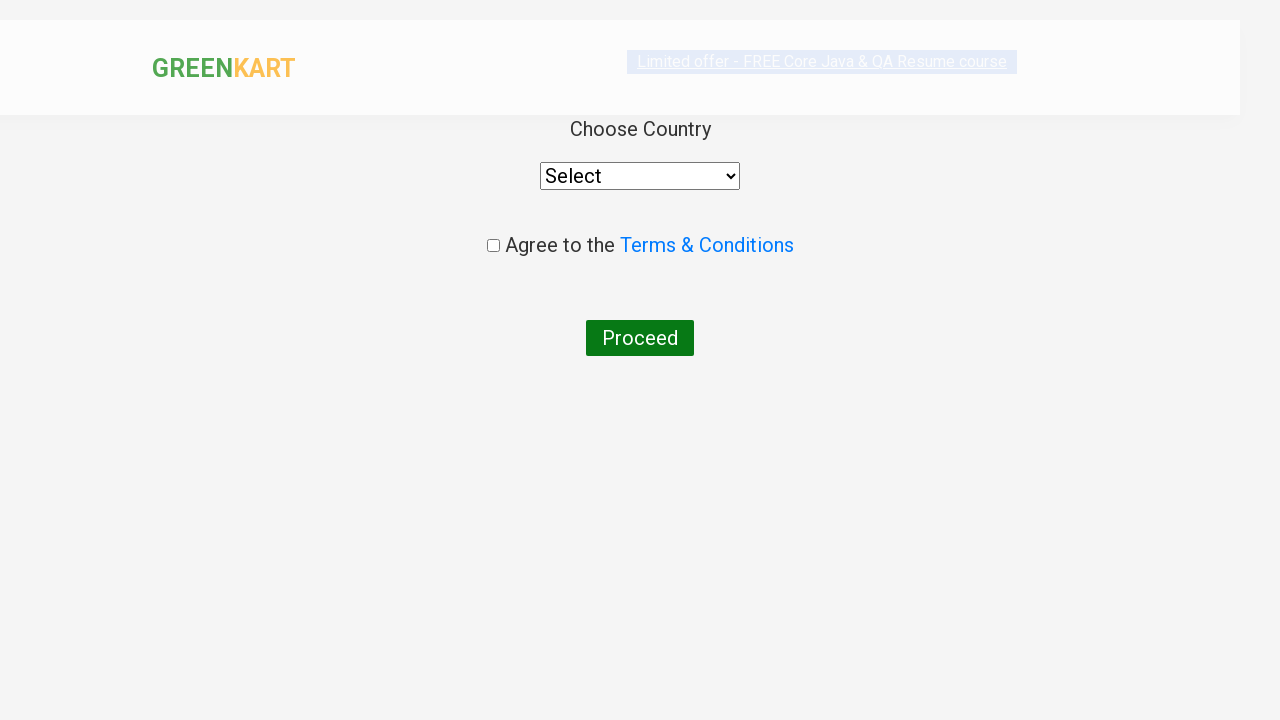

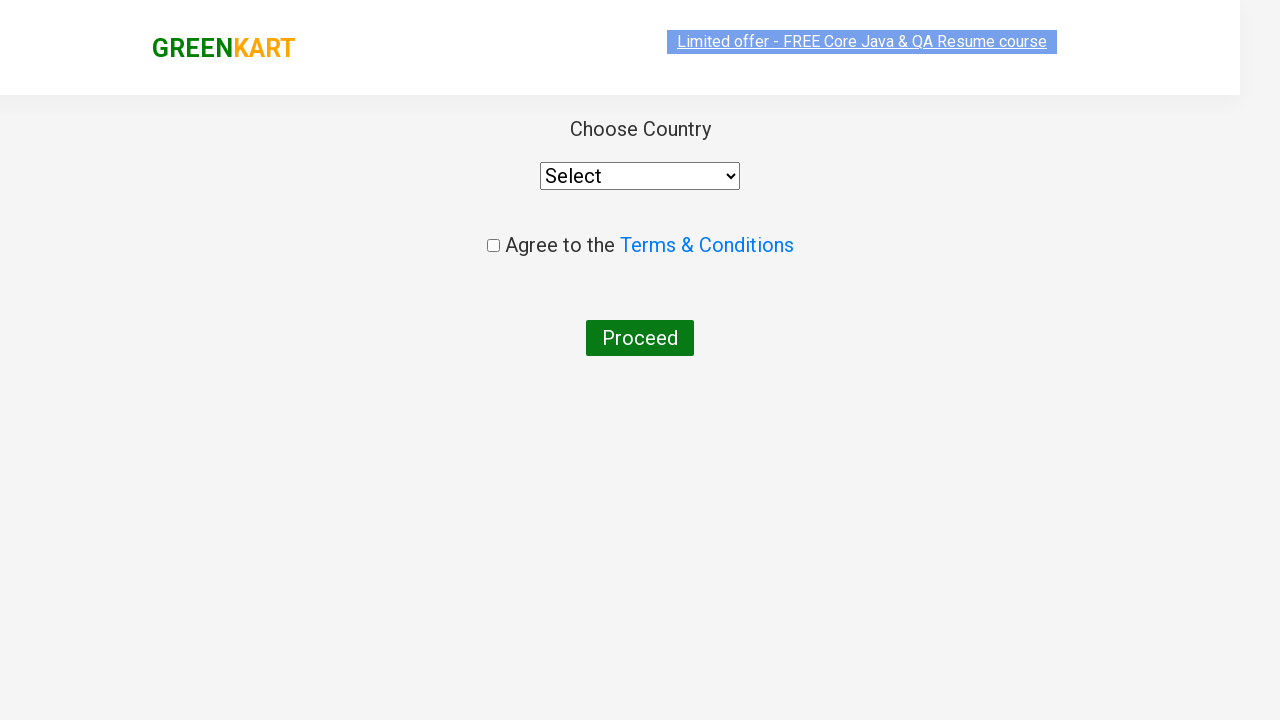